Tests working with multiple windows by clicking a link that opens a new window, then switching between the original and new window to verify correct page titles.

Starting URL: http://the-internet.herokuapp.com/windows

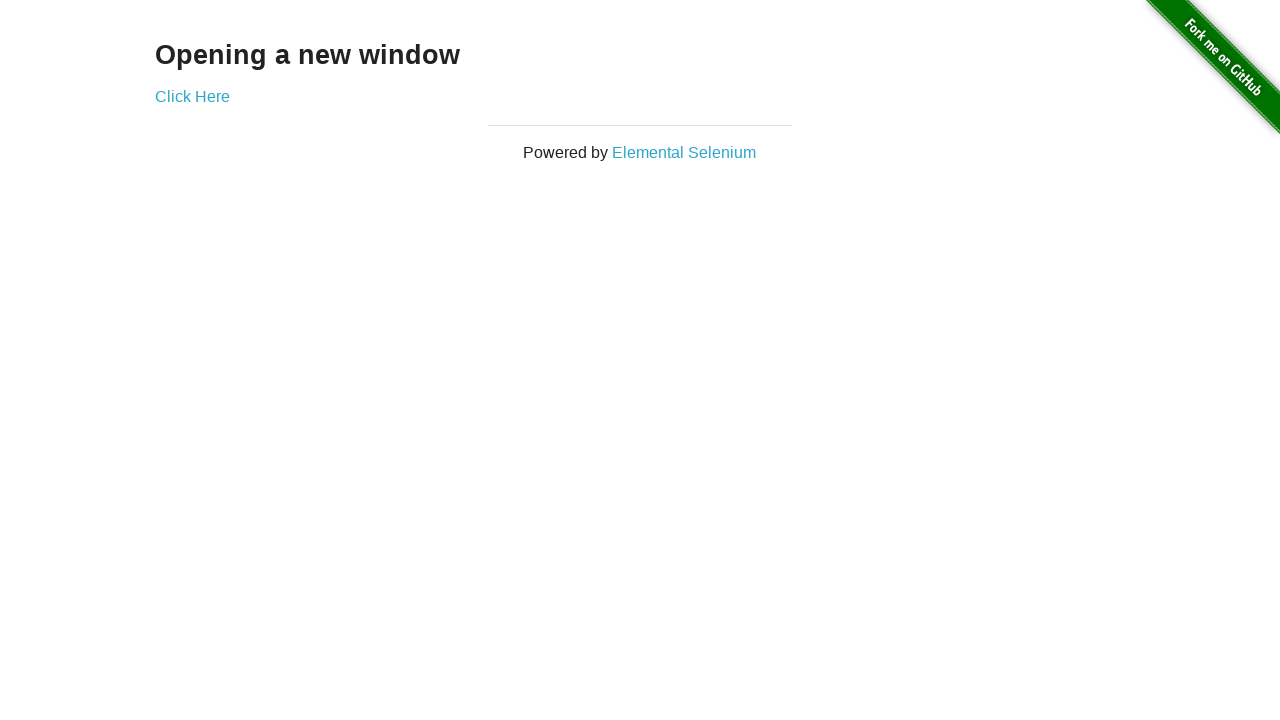

Clicked link to open new window at (192, 96) on .example a
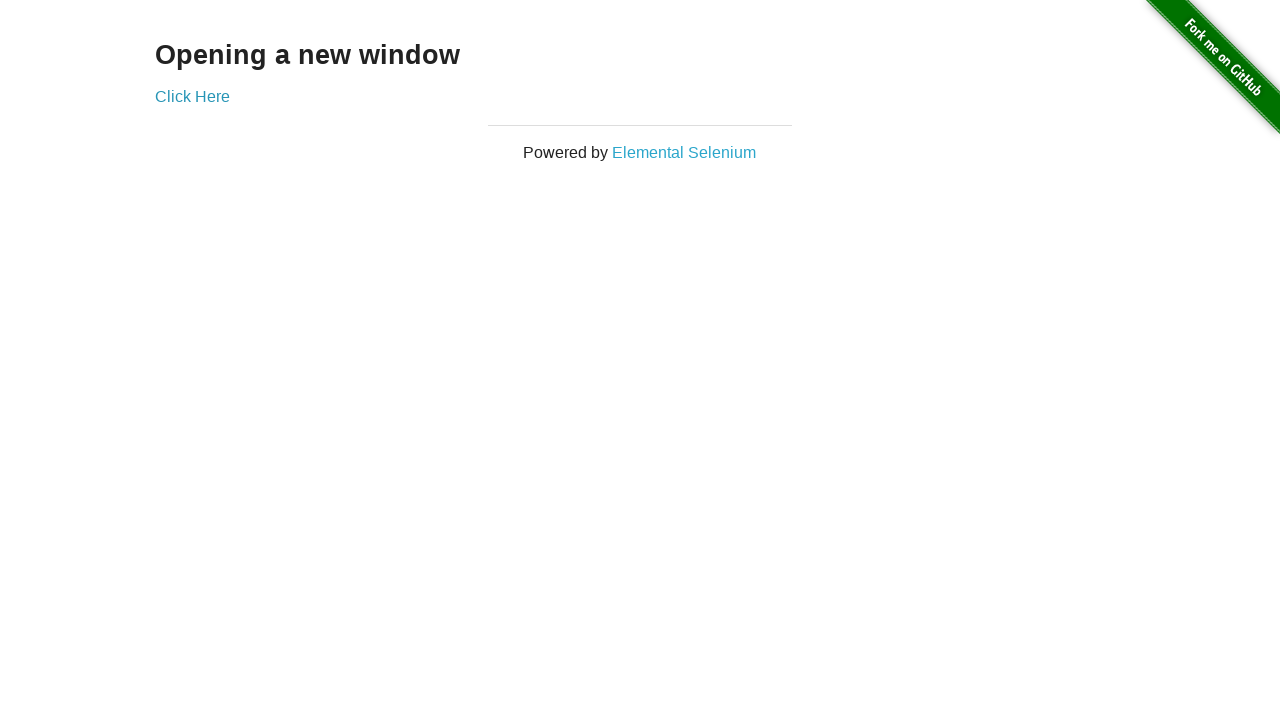

New window opened and captured
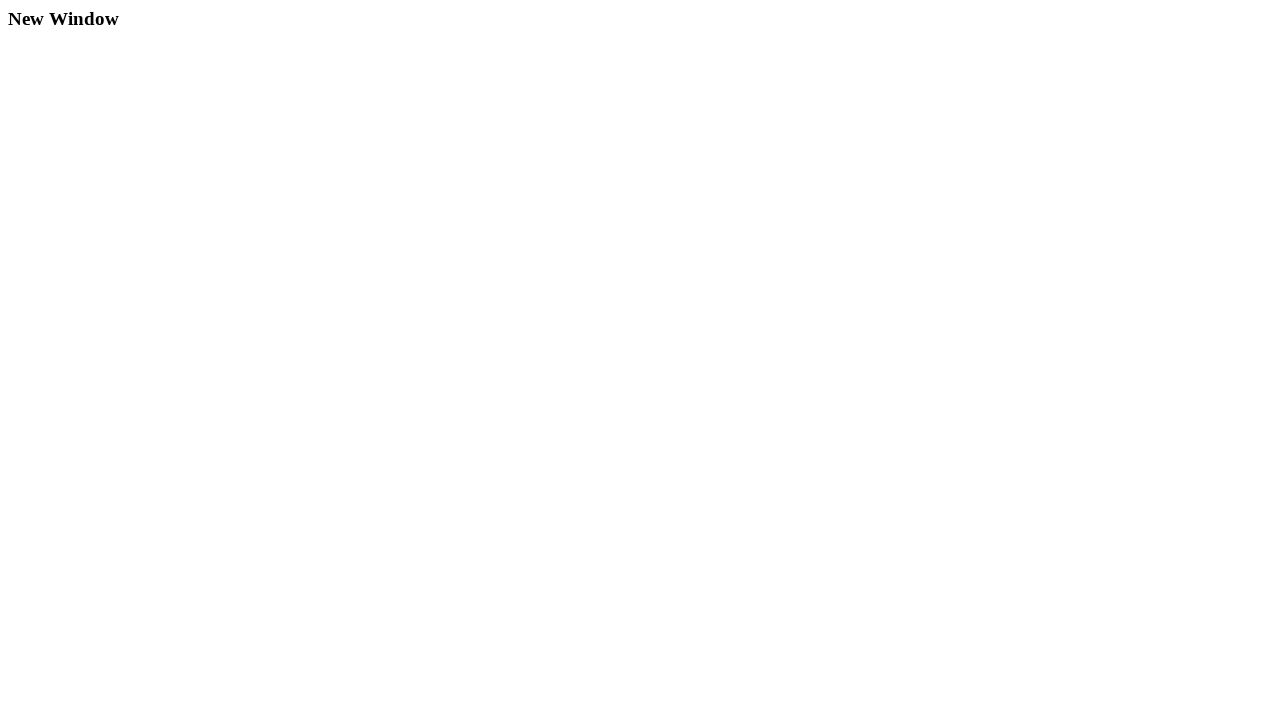

New page finished loading
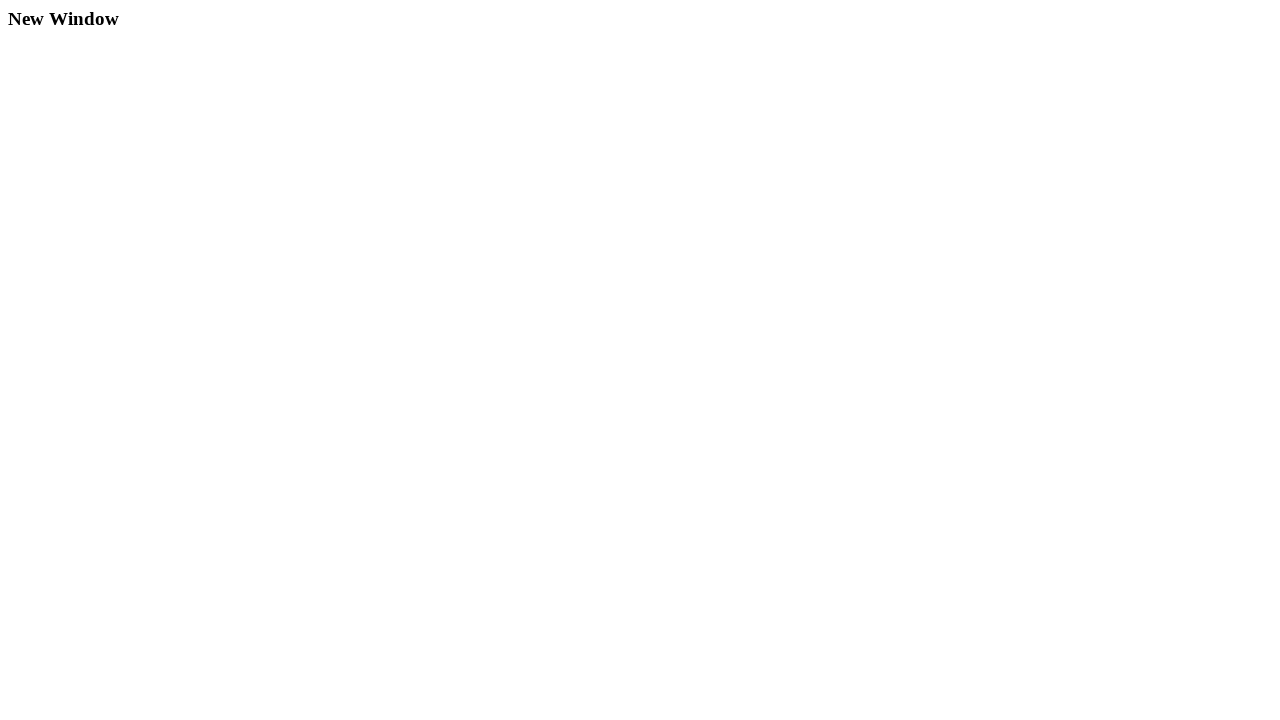

Verified original window title is 'The Internet' (not 'New Window')
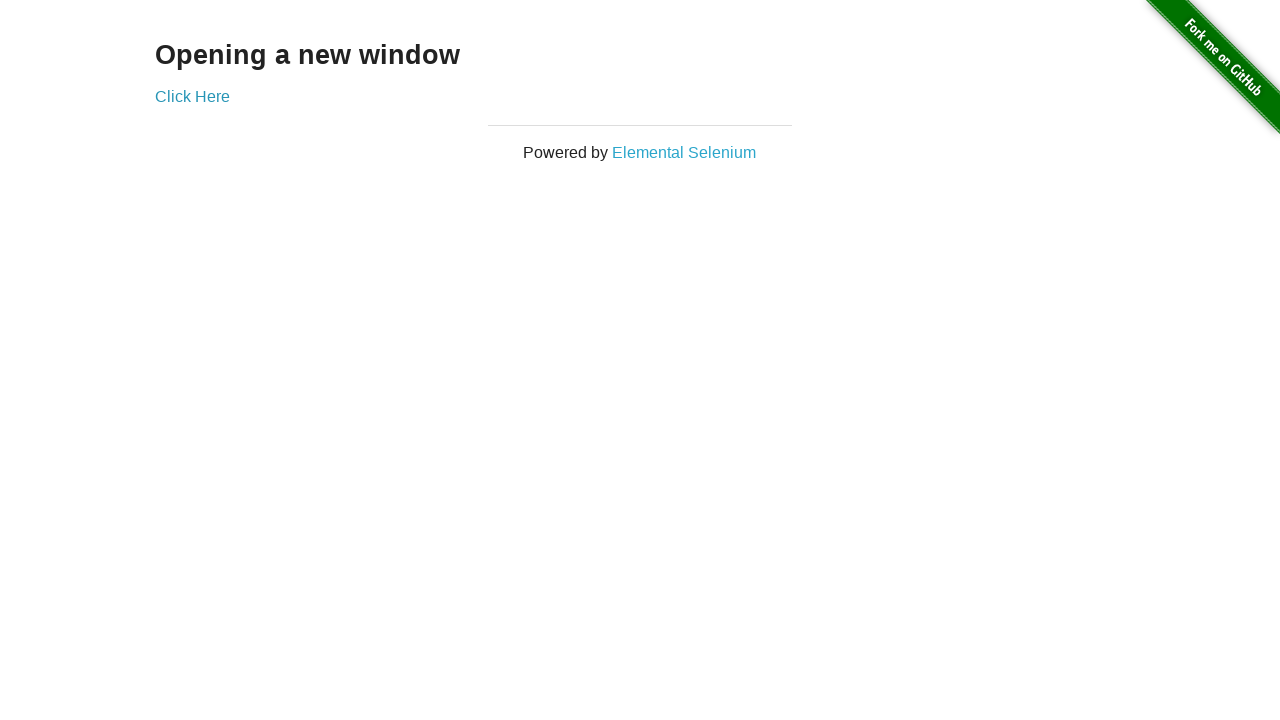

Verified new window title is 'New Window'
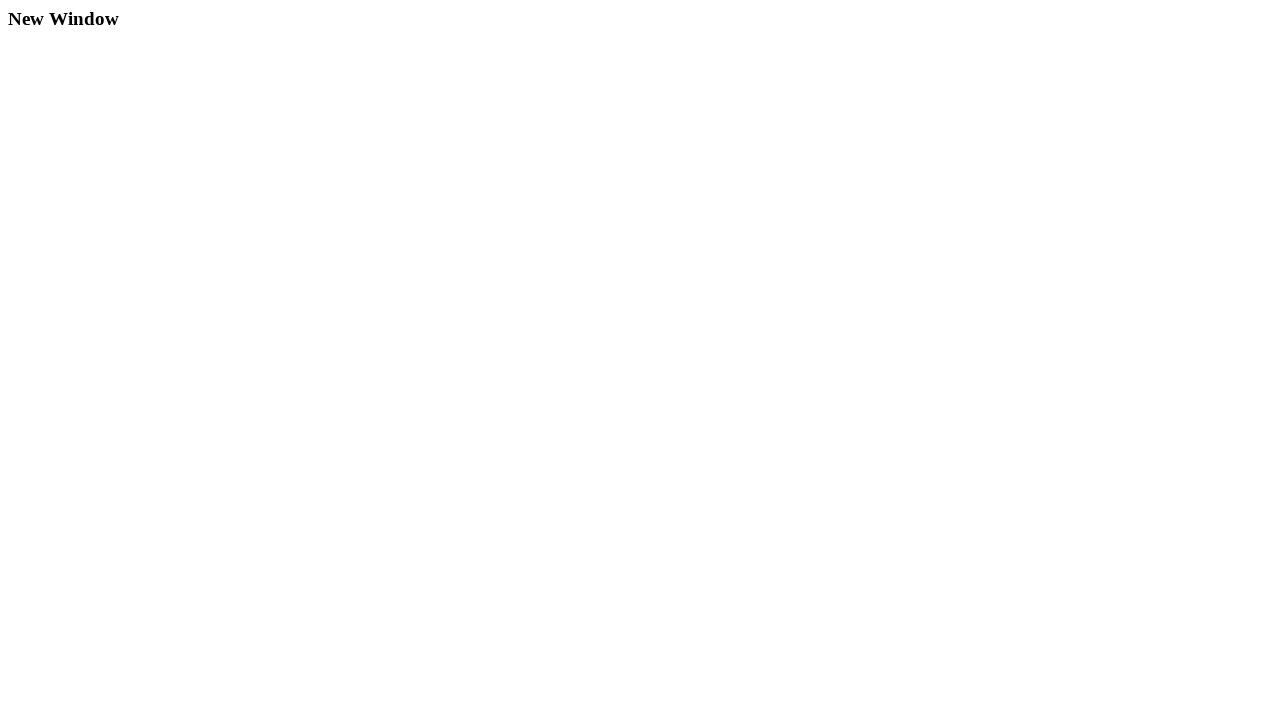

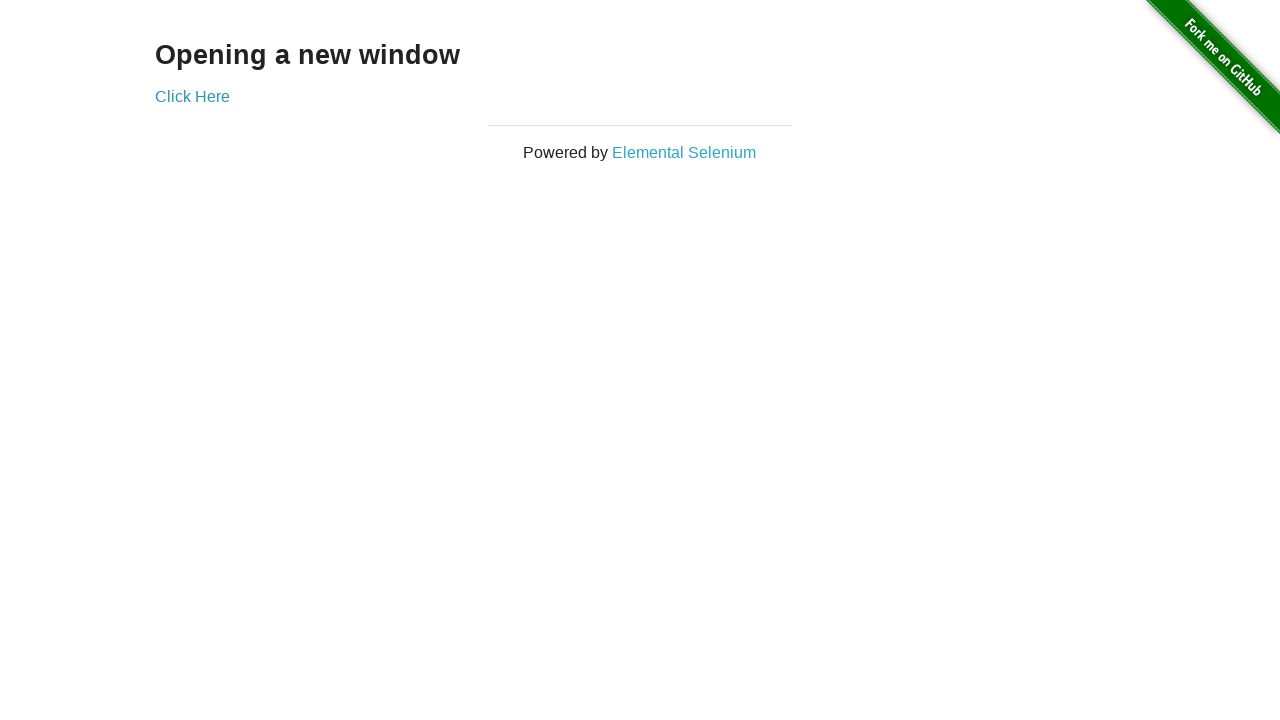